Tests a math challenge form by extracting a value from an element attribute, calculating a mathematical result, and submitting the form with checkbox and radio button selections

Starting URL: http://suninjuly.github.io/get_attribute.html

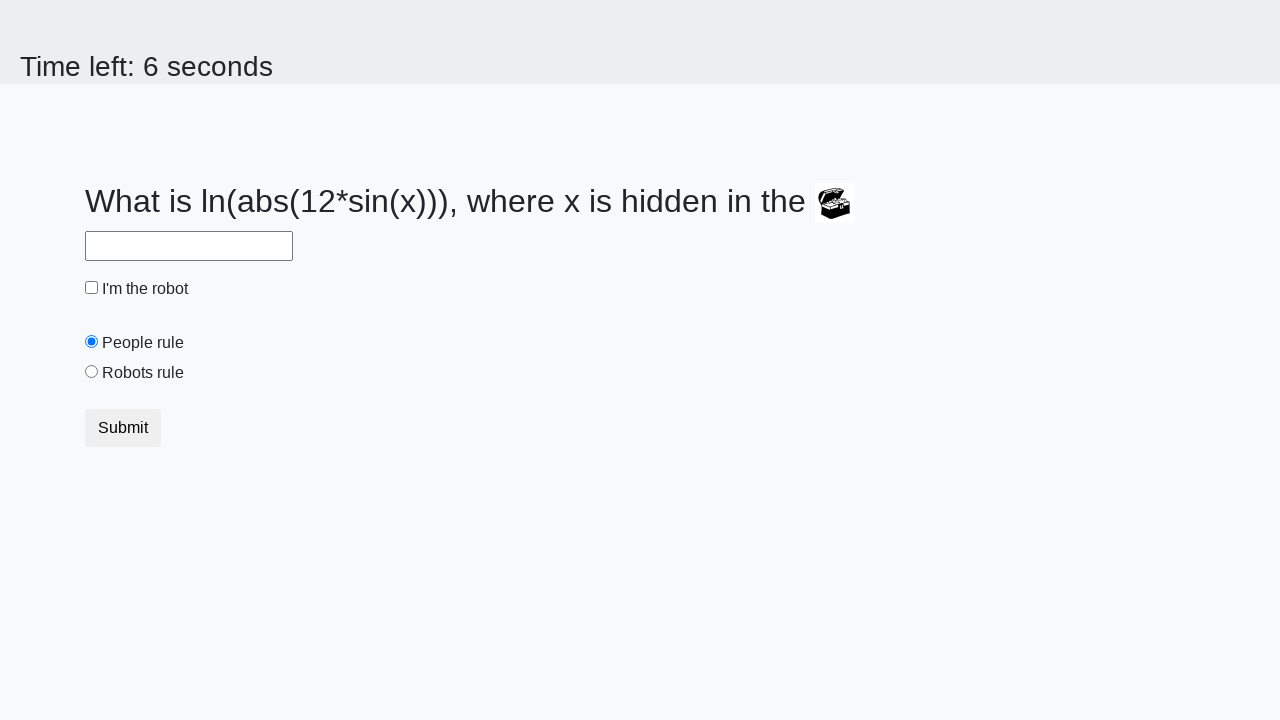

Located treasure element with id 'treasure'
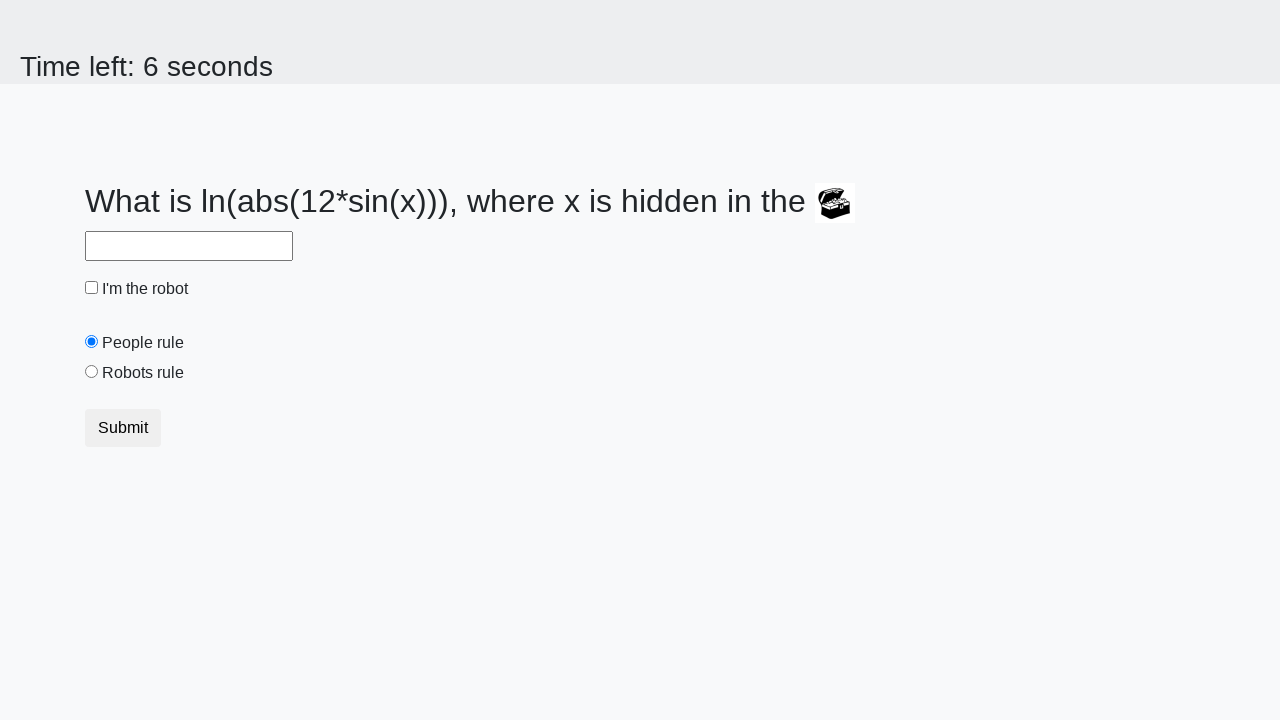

Extracted valuex attribute from treasure element
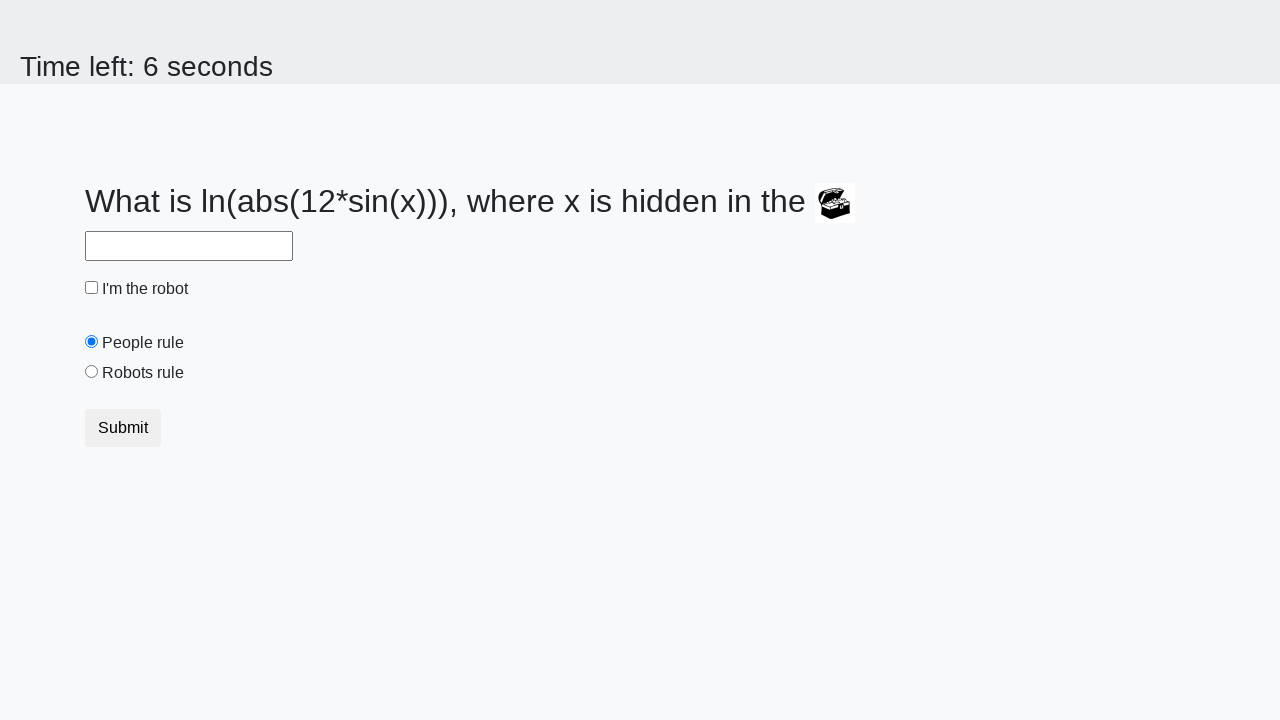

Calculated mathematical result using extracted value
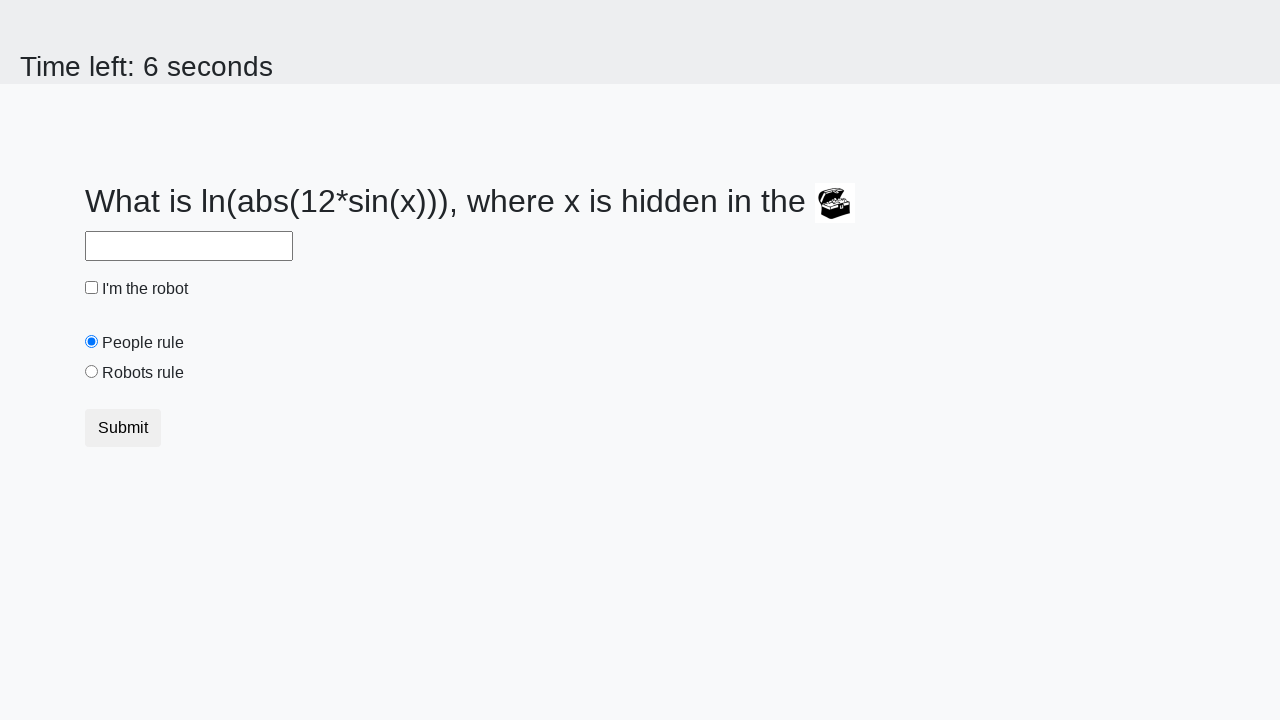

Filled answer field with calculated result on #answer
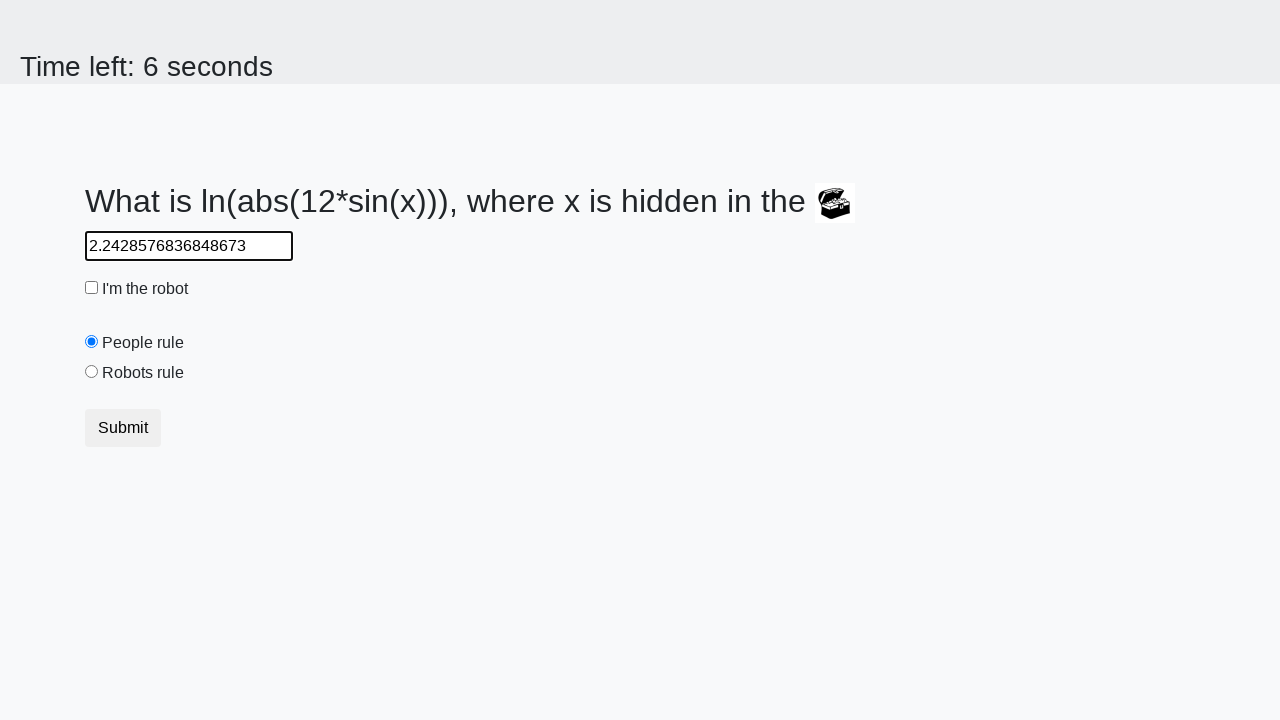

Clicked robot checkbox at (92, 288) on #robotCheckbox
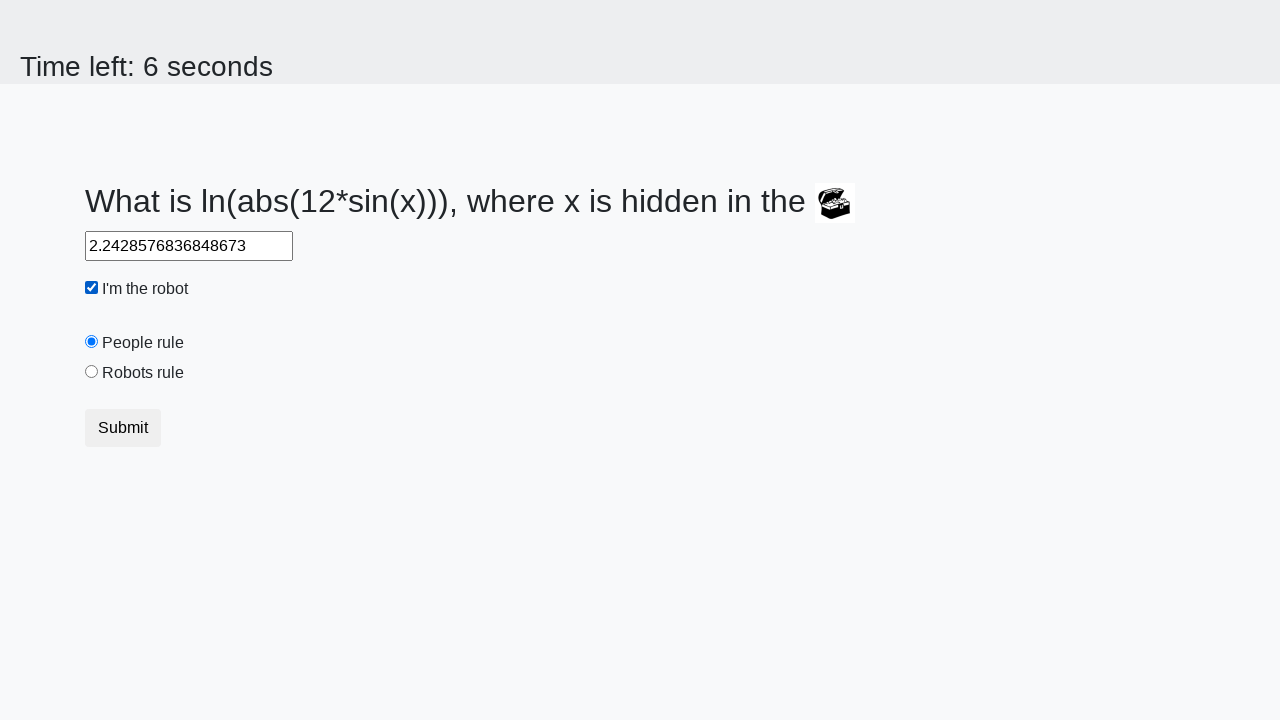

Clicked robots rule radio button at (92, 372) on #robotsRule
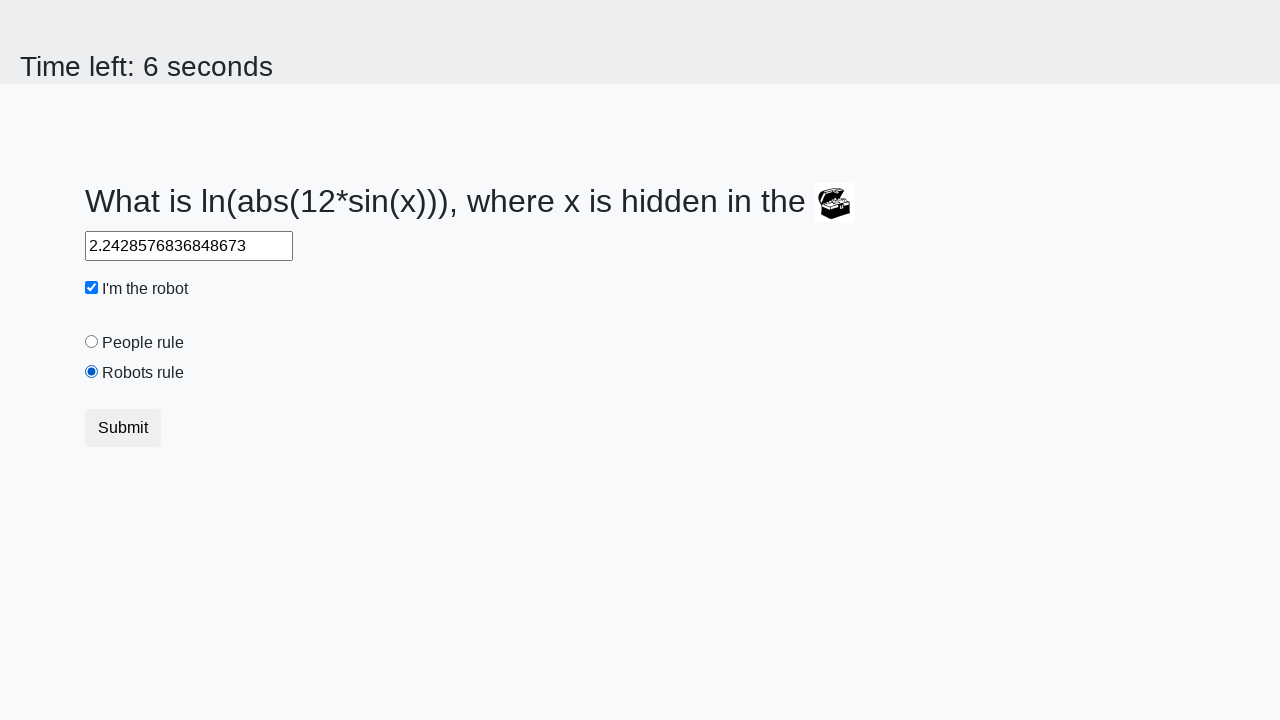

Clicked submit button at (123, 428) on .btn.btn-default
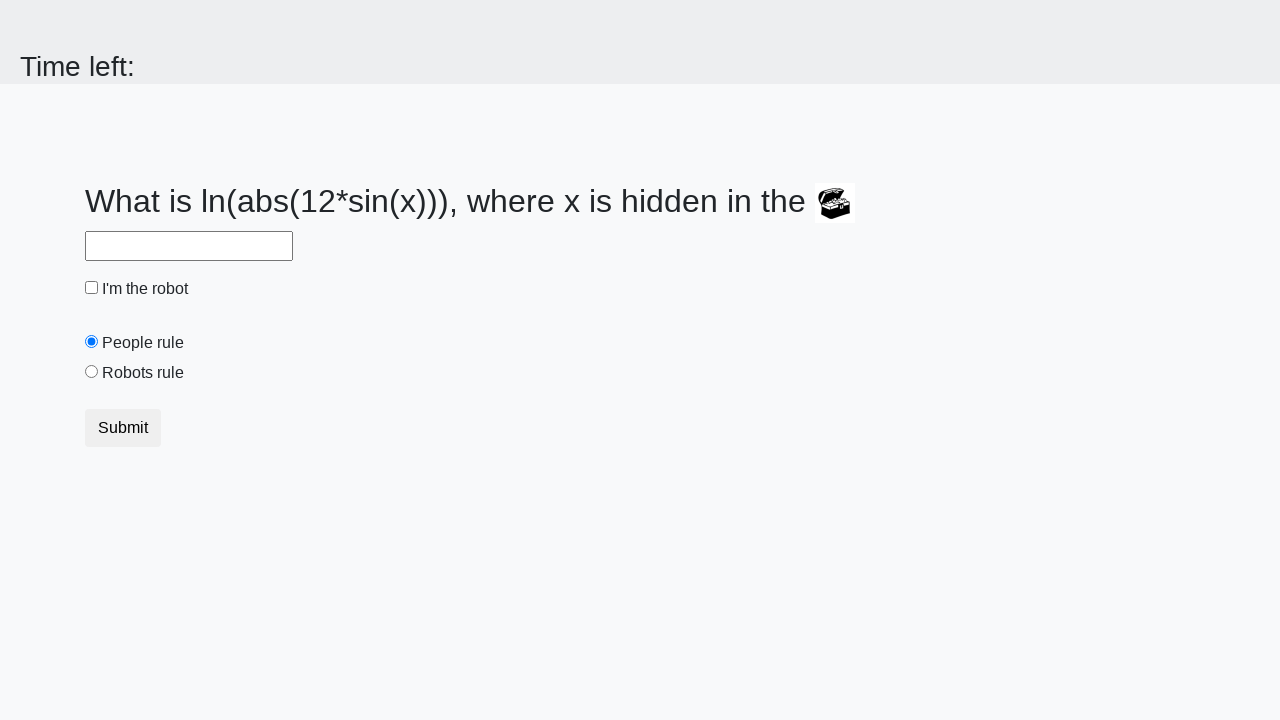

Set up alert handler to accept dialogs
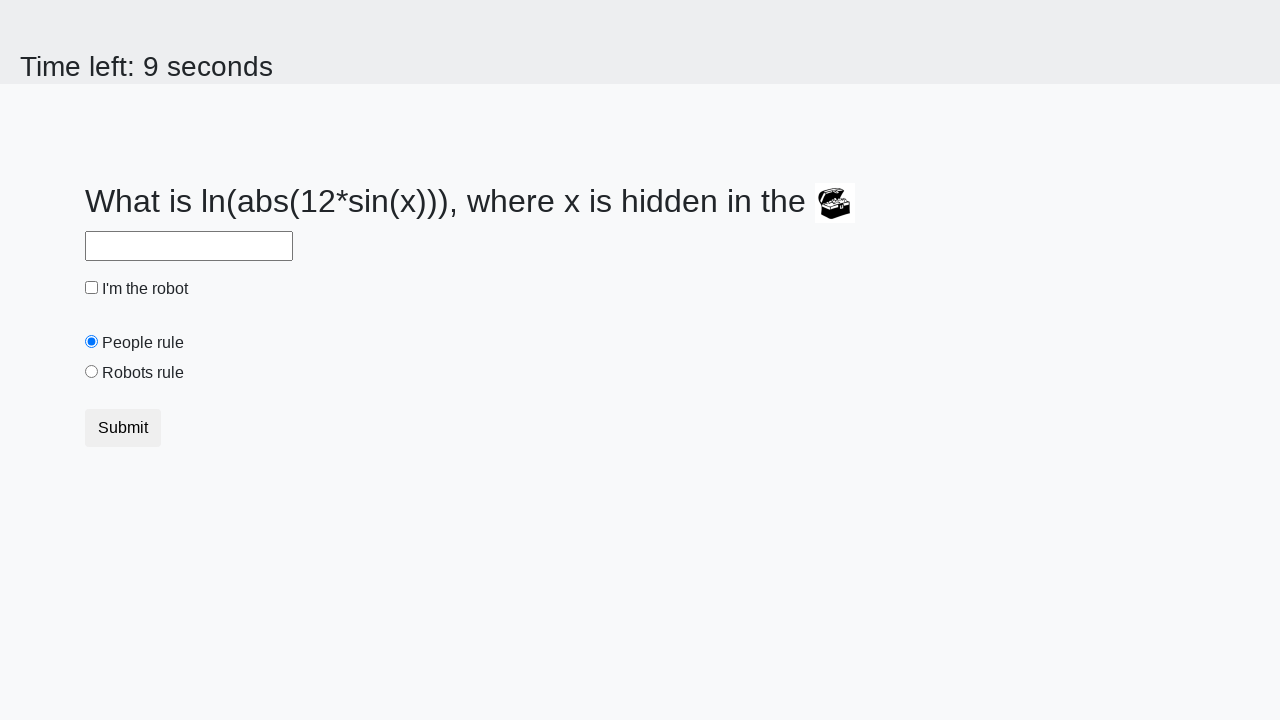

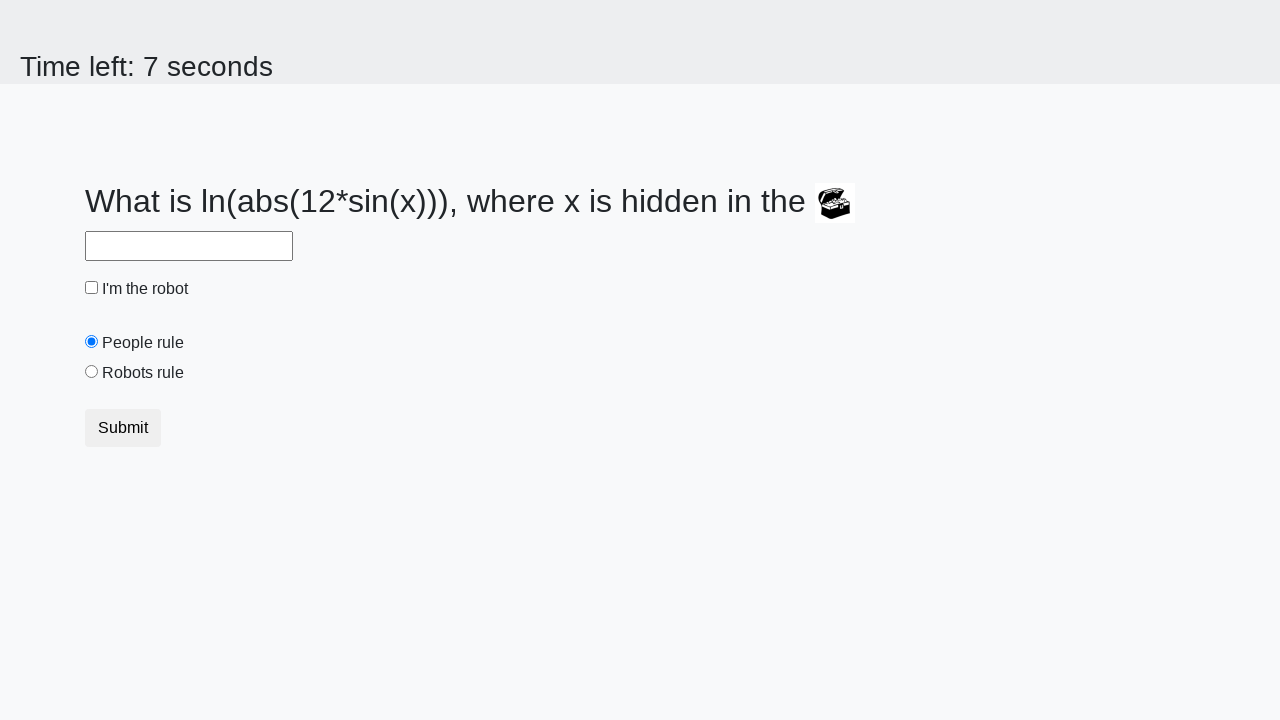